Tests marking individual todo items as completed one by one

Starting URL: https://demo.playwright.dev/todomvc

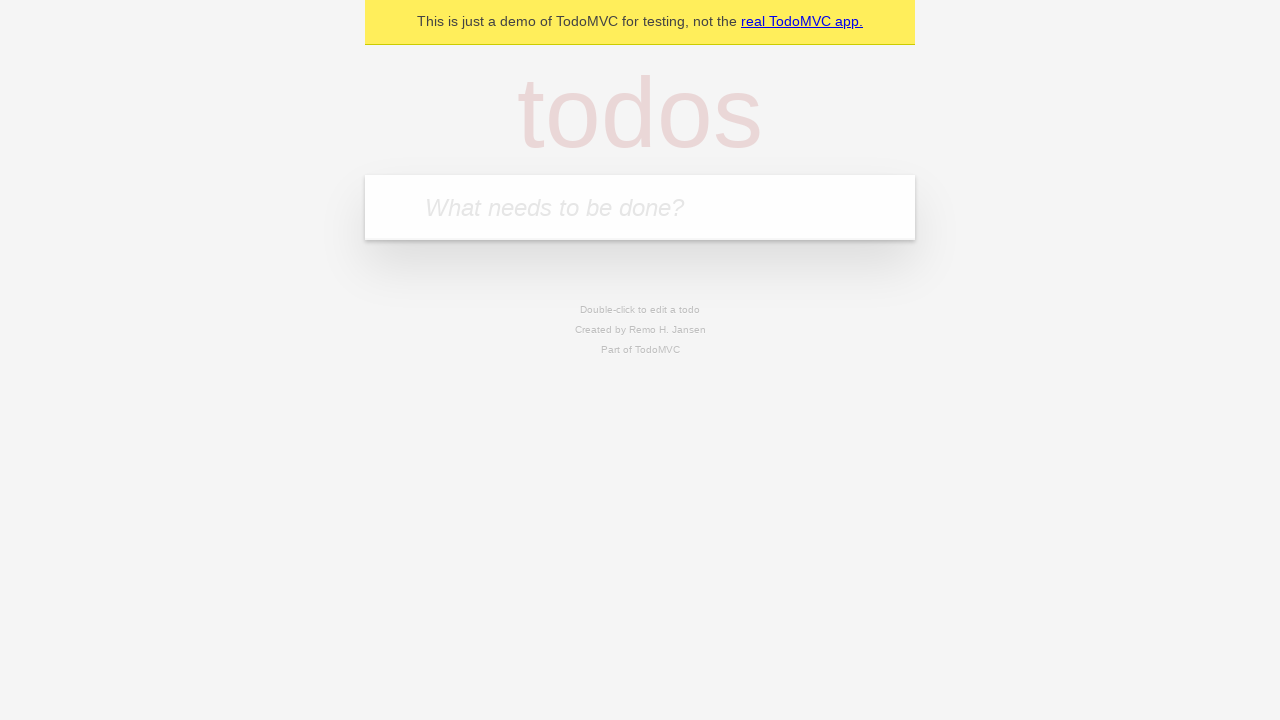

Filled new todo input with 'Plan sprint' on input.new-todo
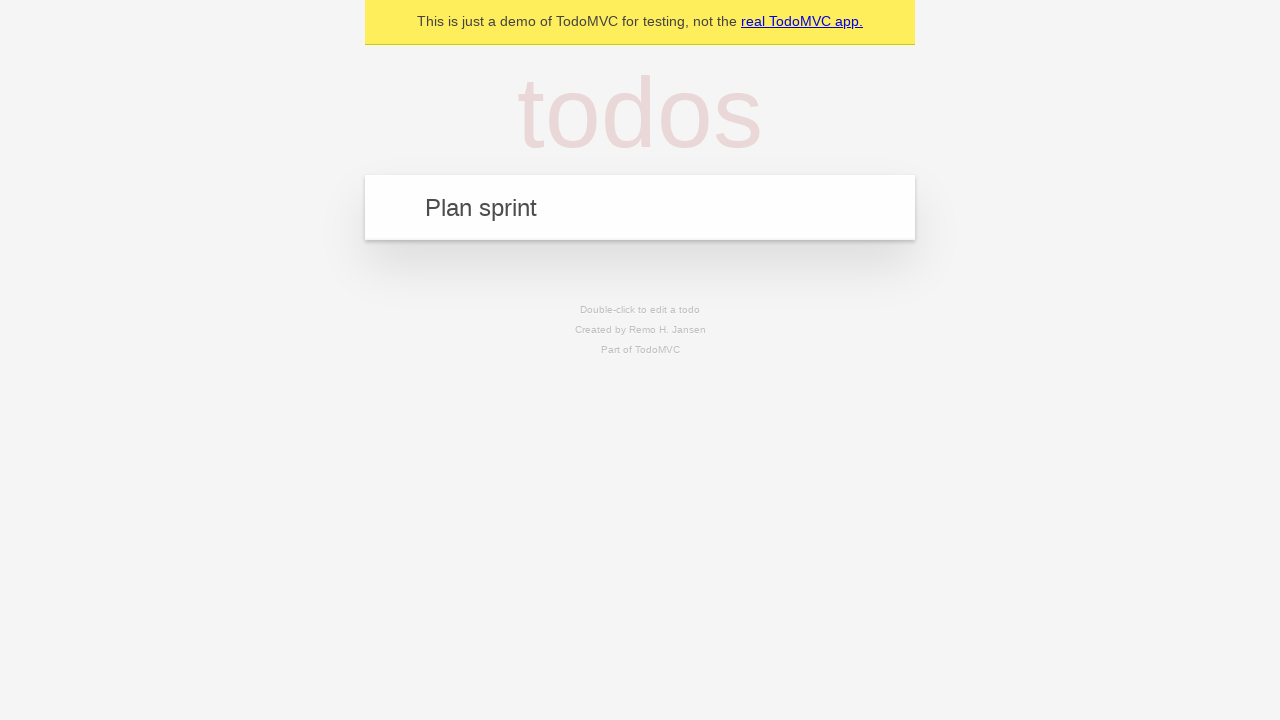

Pressed Enter to create todo 'Plan sprint' on input.new-todo
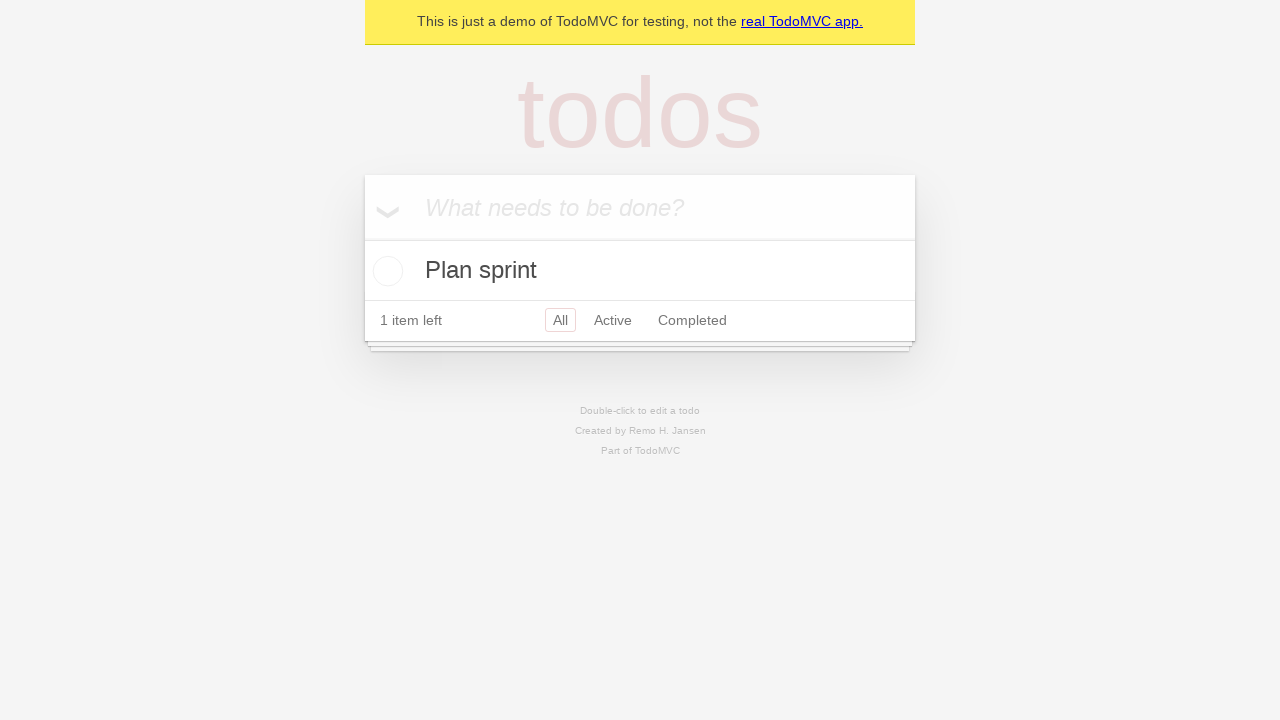

Filled new todo input with 'Write user stories' on input.new-todo
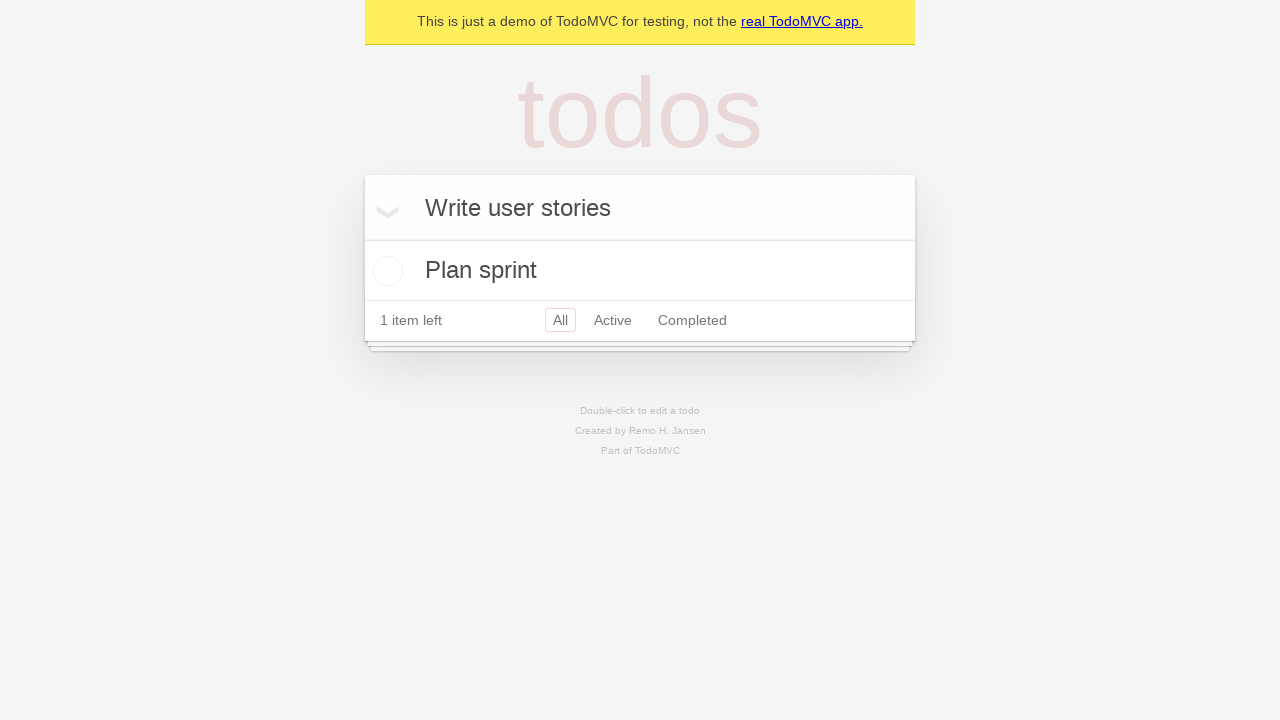

Pressed Enter to create todo 'Write user stories' on input.new-todo
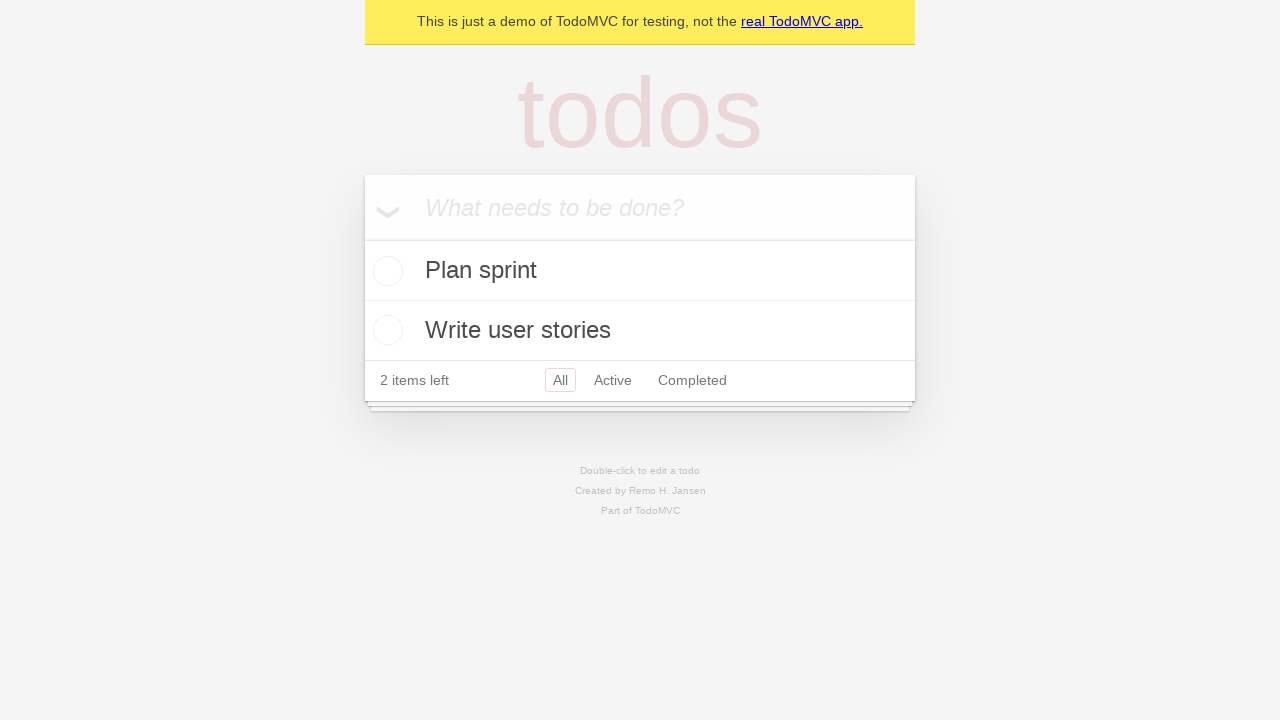

Filled new todo input with 'Estimate tasks' on input.new-todo
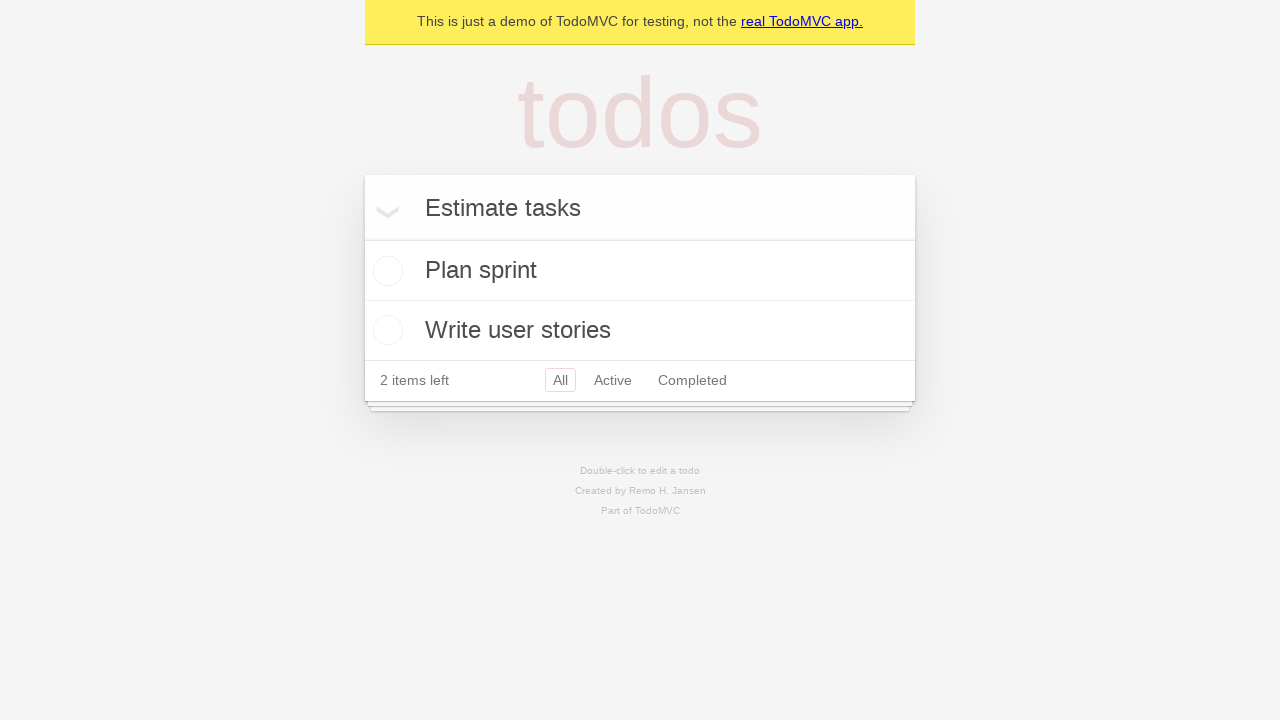

Pressed Enter to create todo 'Estimate tasks' on input.new-todo
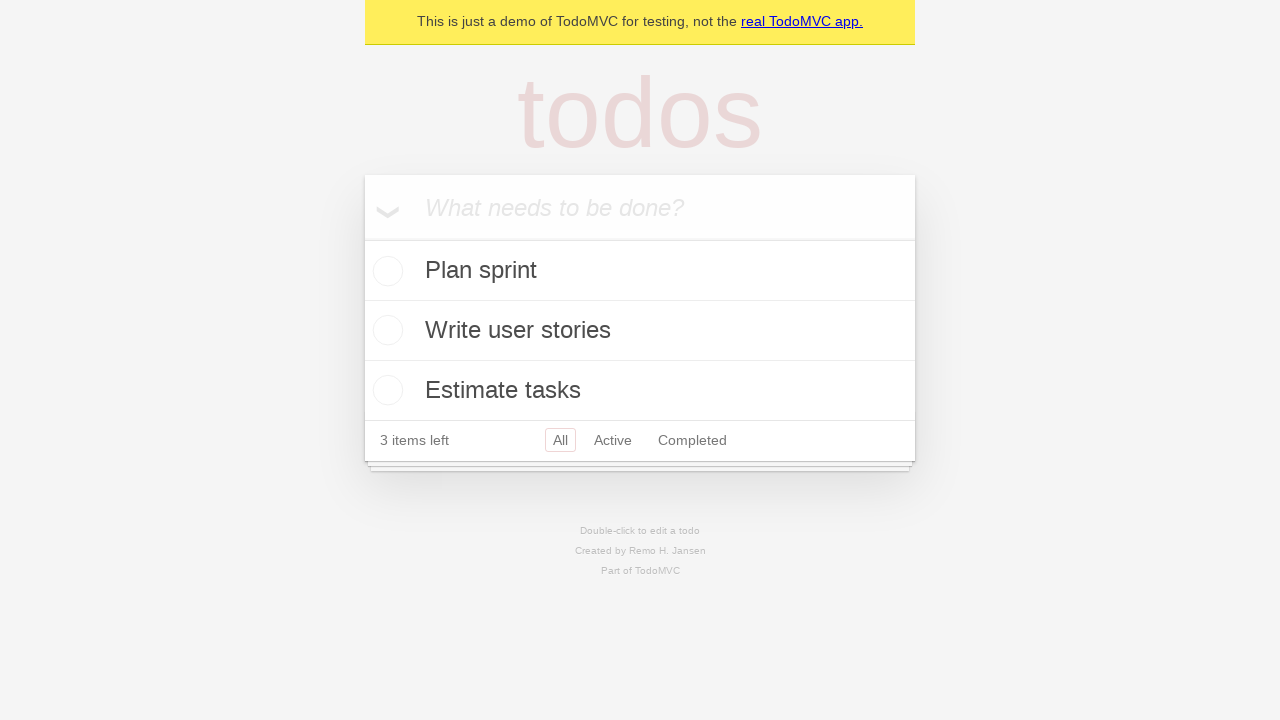

Marked todo item 1 as completed at (385, 271) on input.toggle >> nth=0
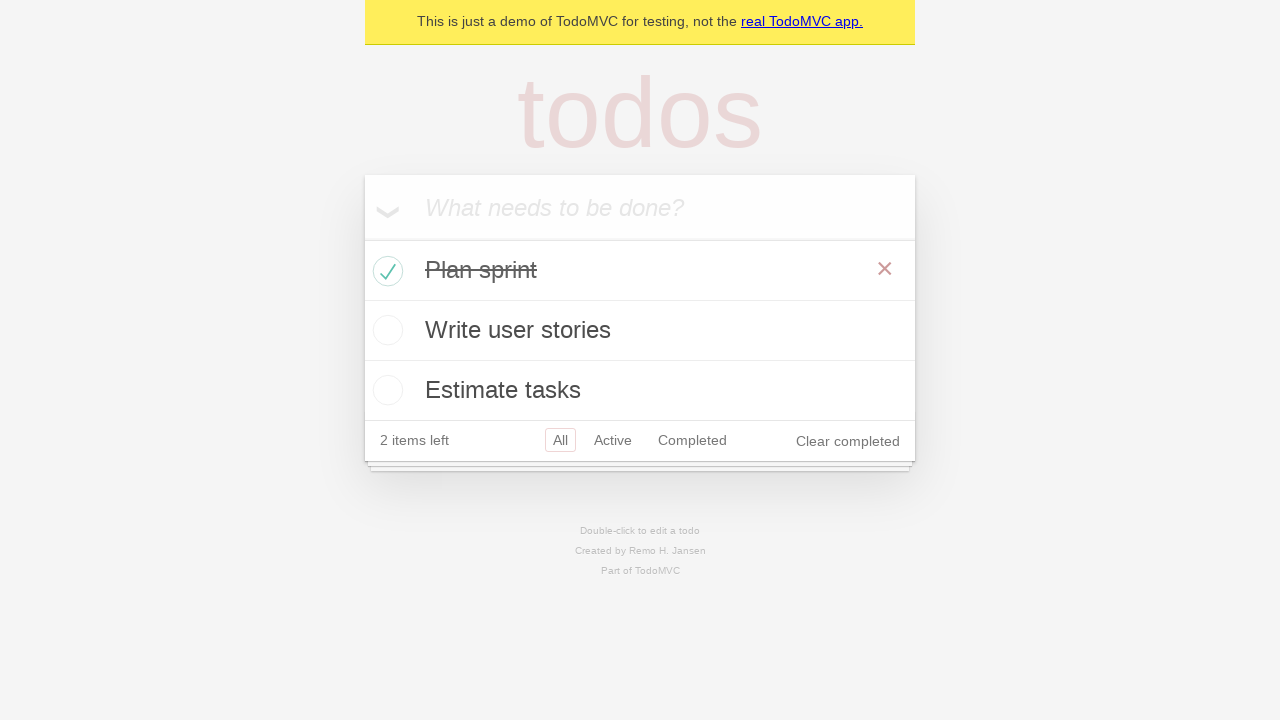

Marked todo item 2 as completed at (385, 330) on input.toggle >> nth=1
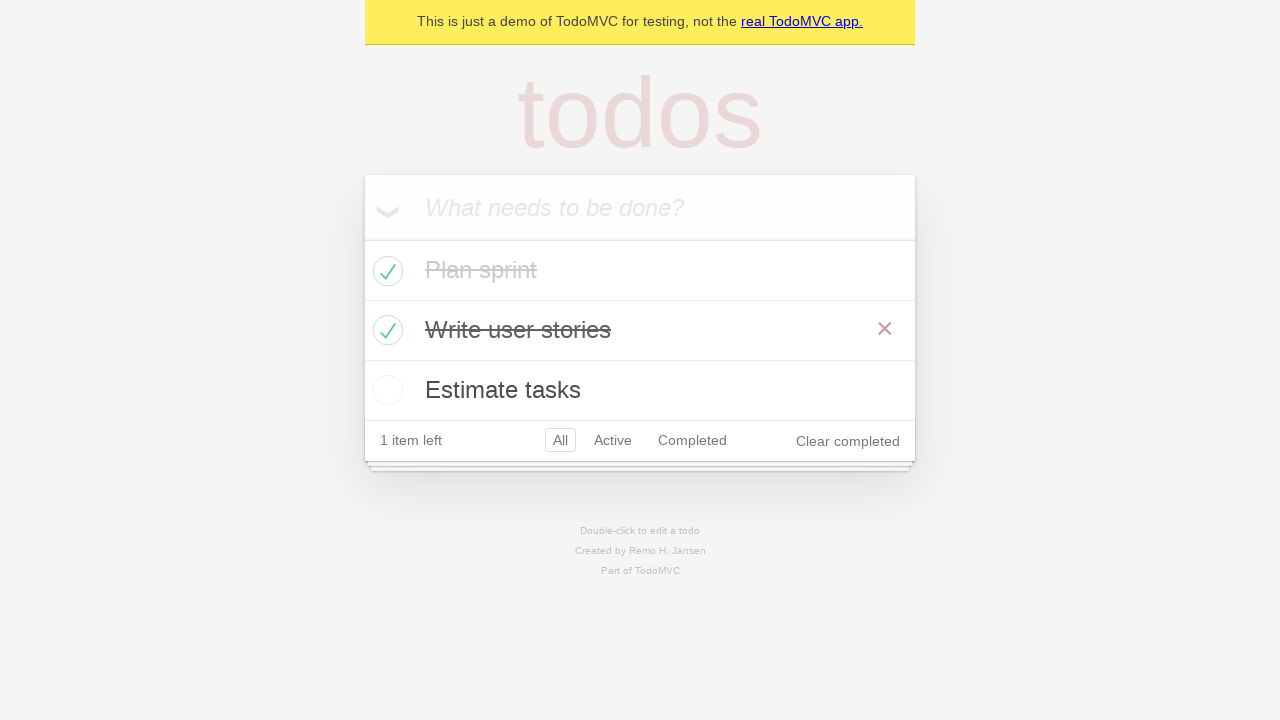

Marked todo item 3 as completed at (385, 390) on input.toggle >> nth=2
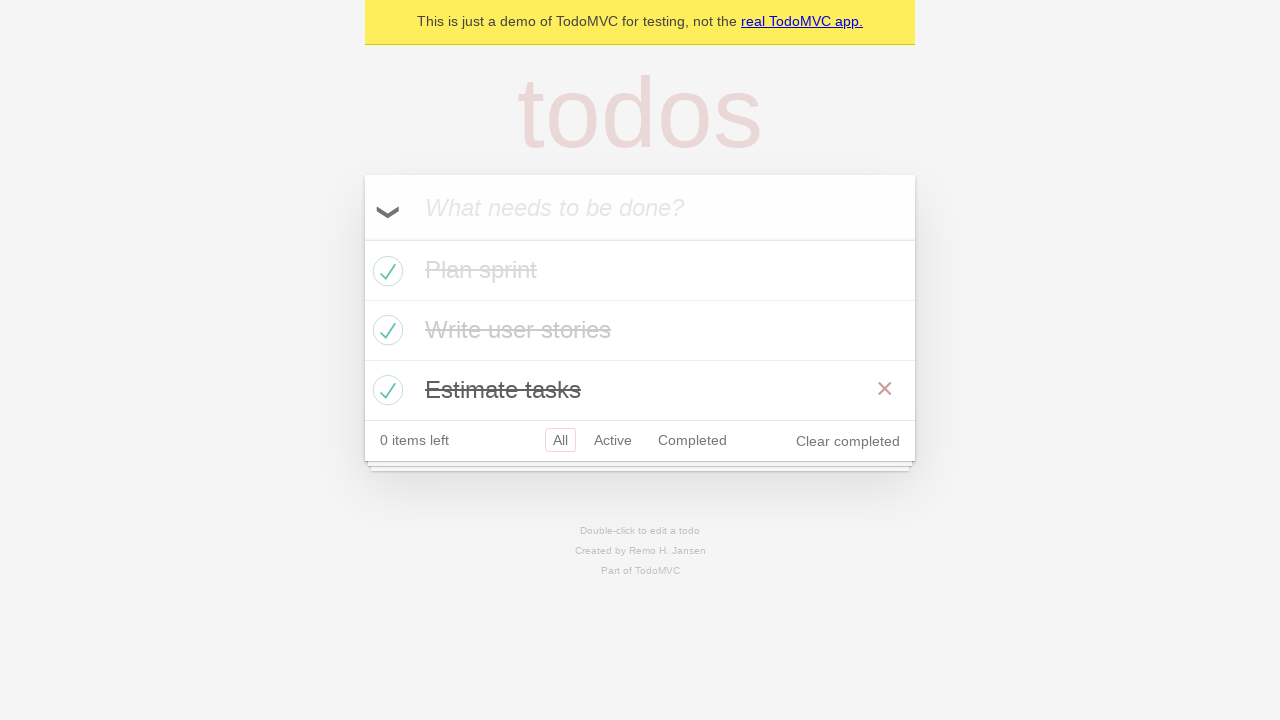

Verified toggle-all checkbox is now checked
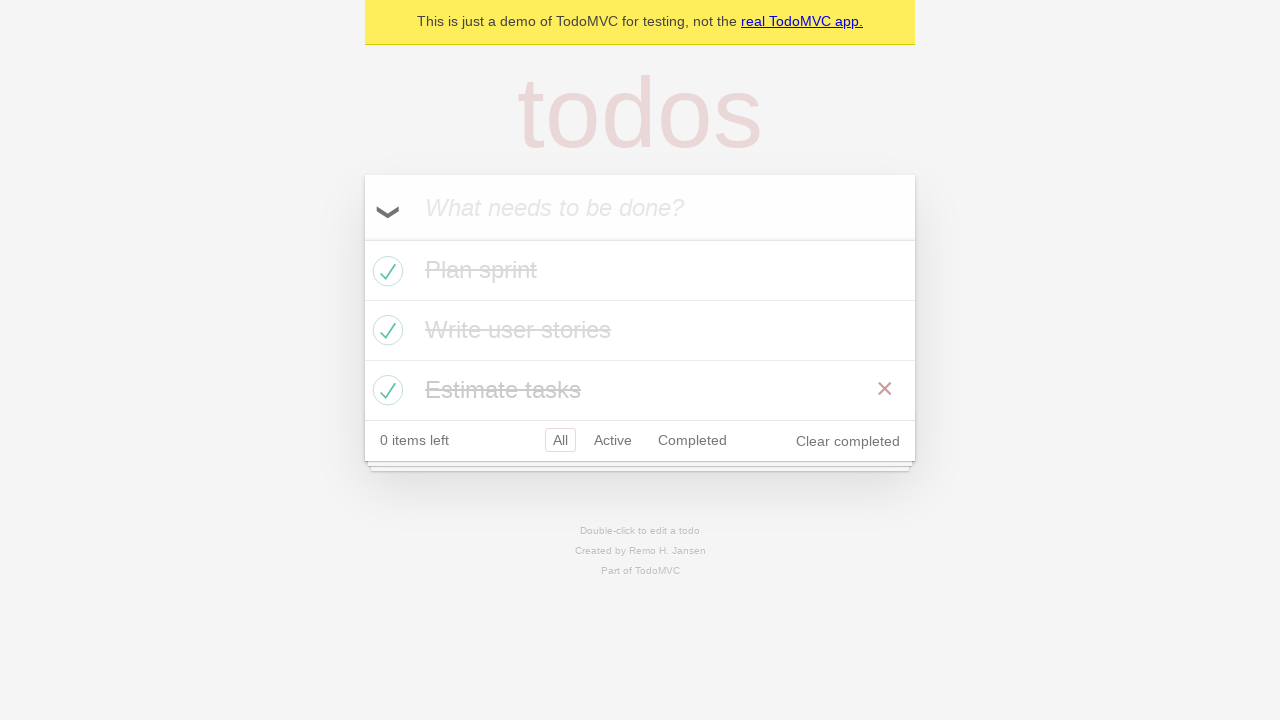

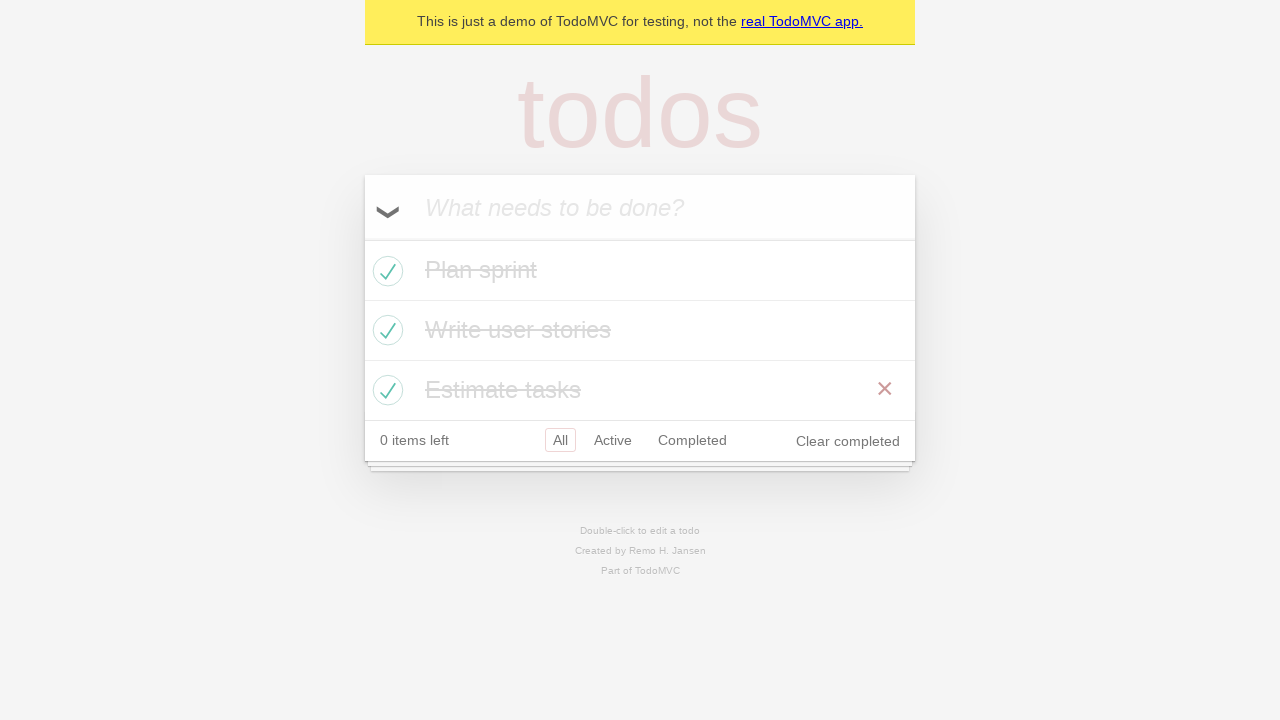